Tests page scrolling functionality by scrolling down to a "CYDEO" link at the bottom of a large page, then scrolling back up to the "Home" link at the top.

Starting URL: https://practice.cydeo.com/large

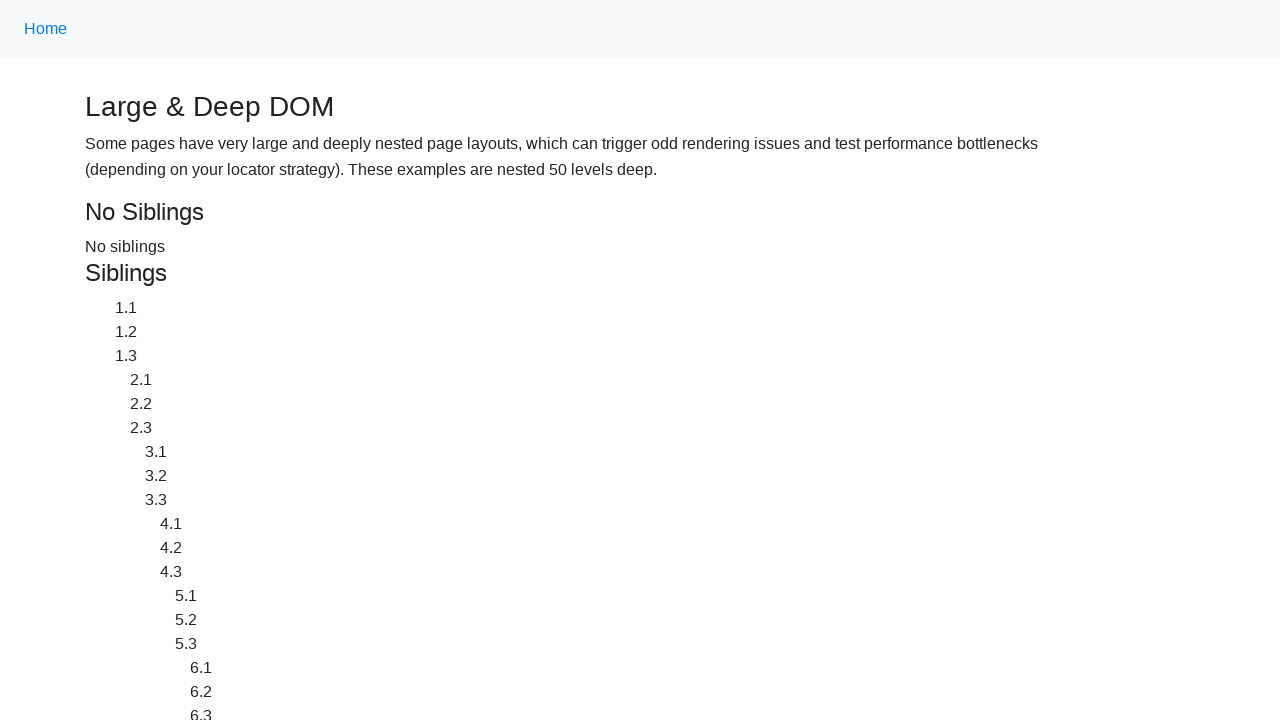

Located CYDEO link at bottom of page
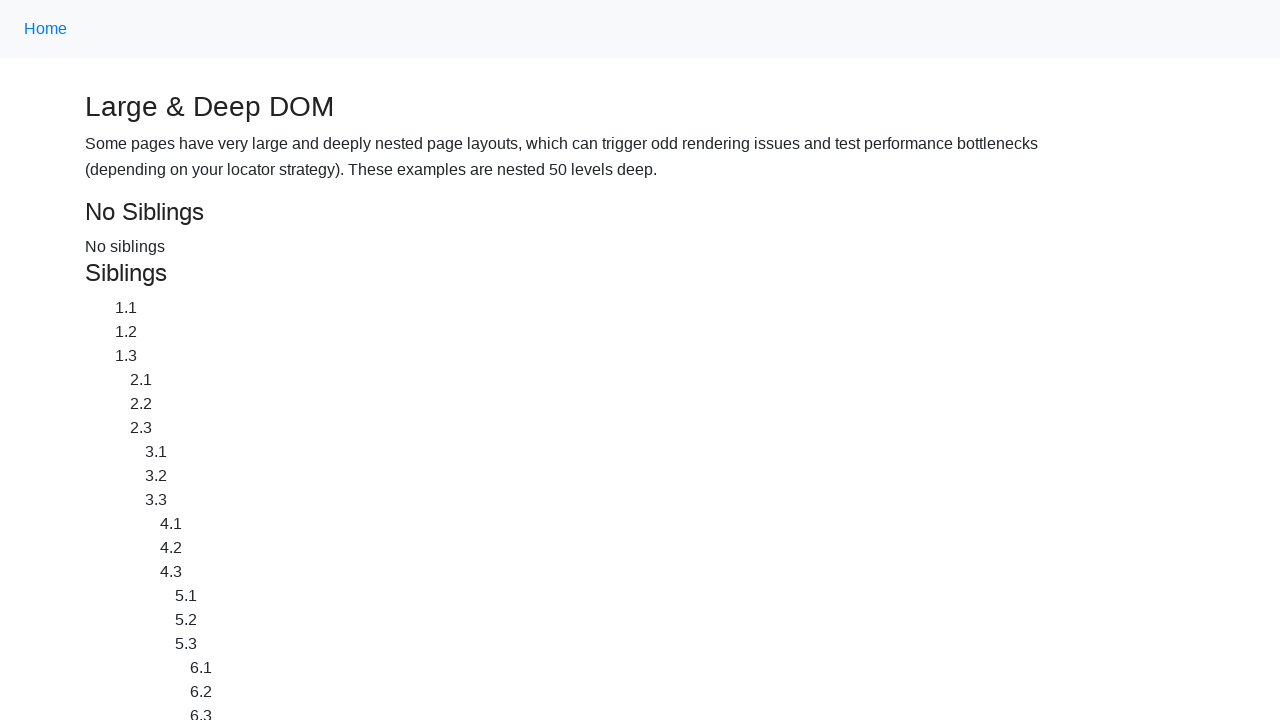

Located Home link at top of page
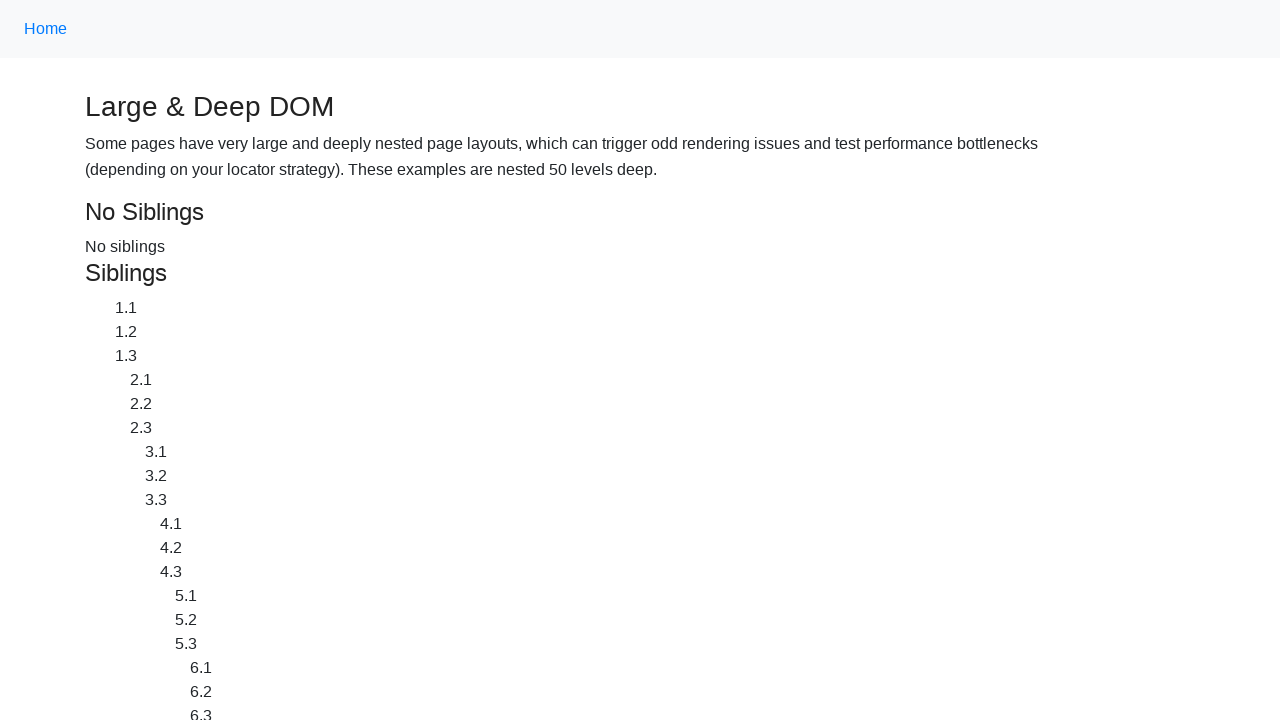

Scrolled down to CYDEO link
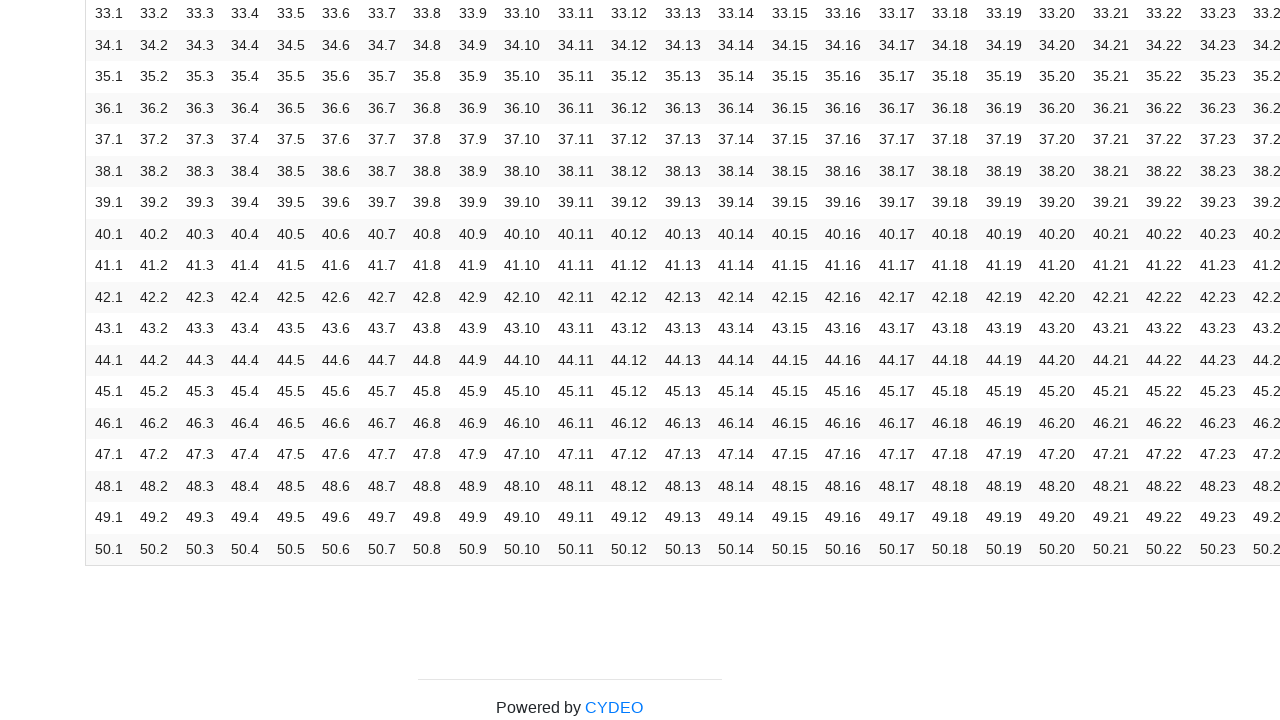

Waited 2 seconds after scrolling to CYDEO link
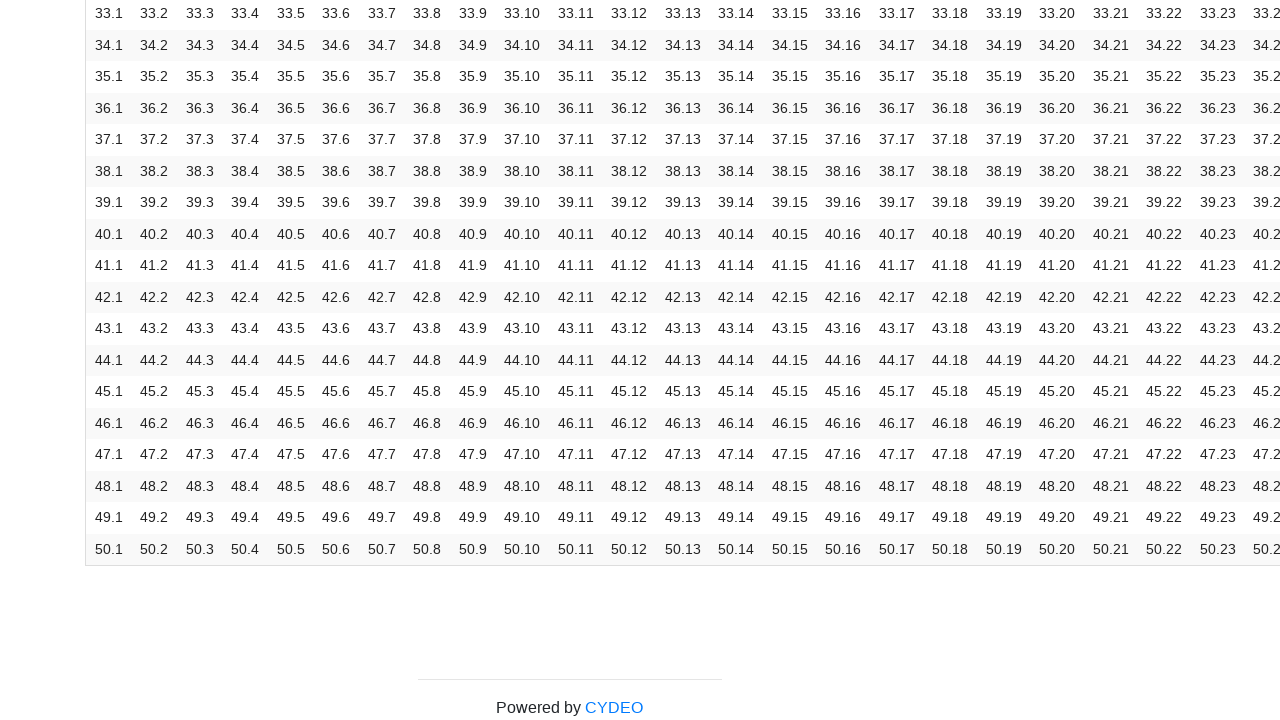

Scrolled up to Home link
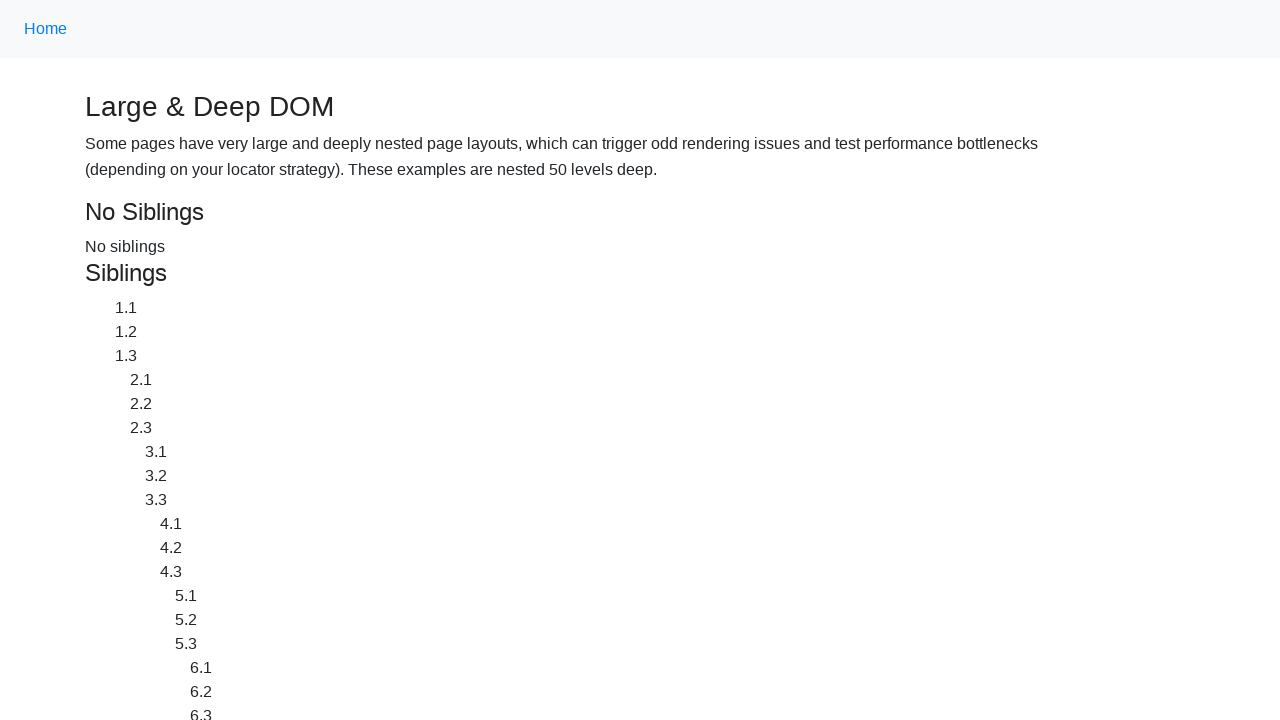

Waited 2 seconds after scrolling to Home link
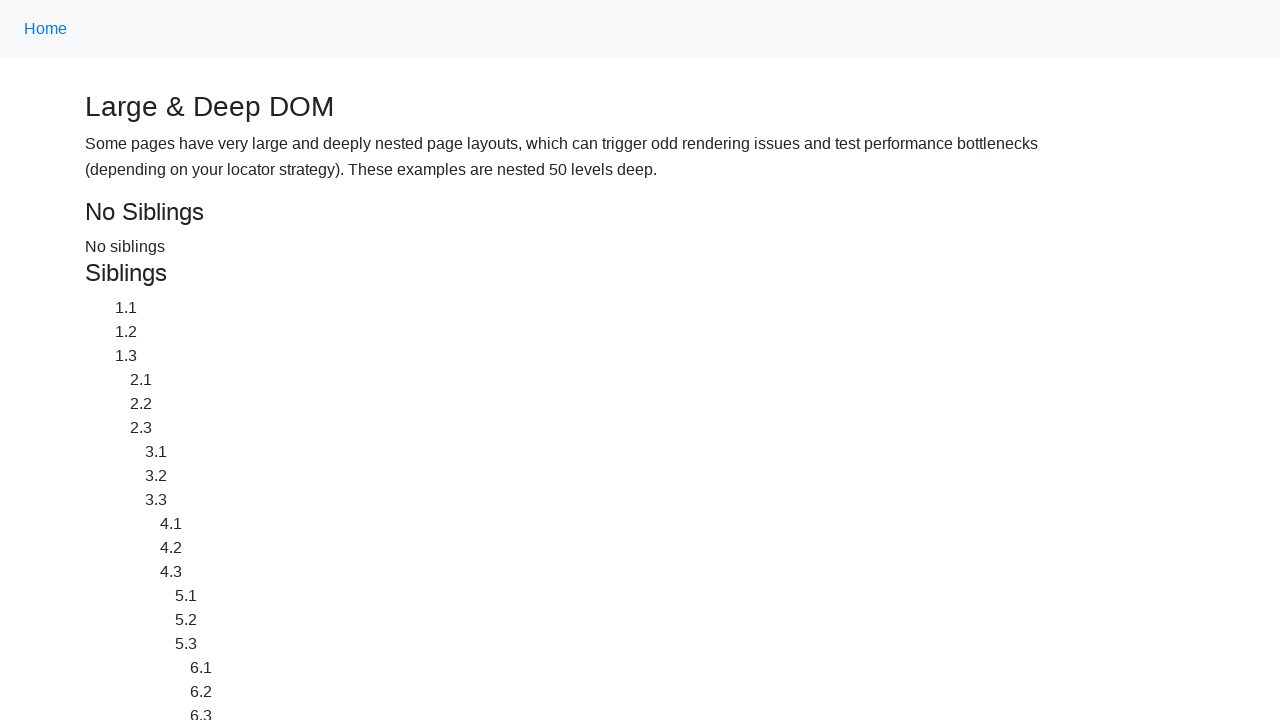

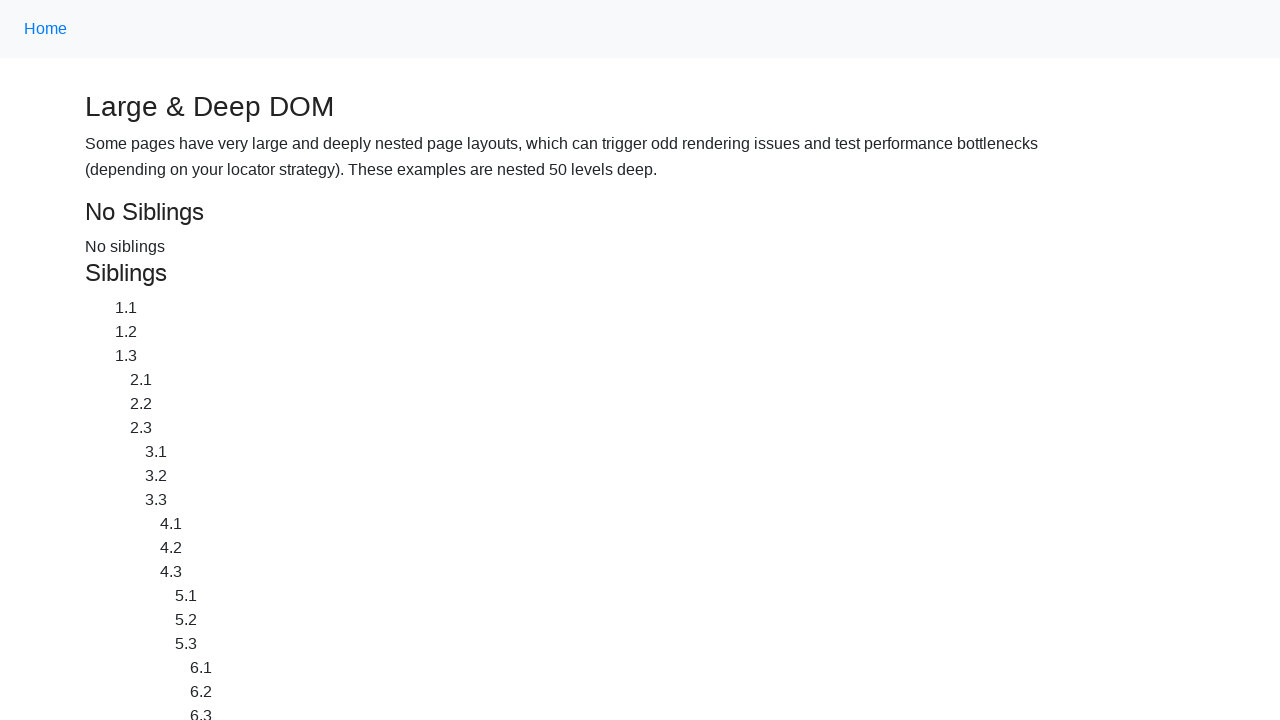